Opens the GitHub homepage and verifies the page loads by checking that the title contains "GitHub"

Starting URL: https://github.com

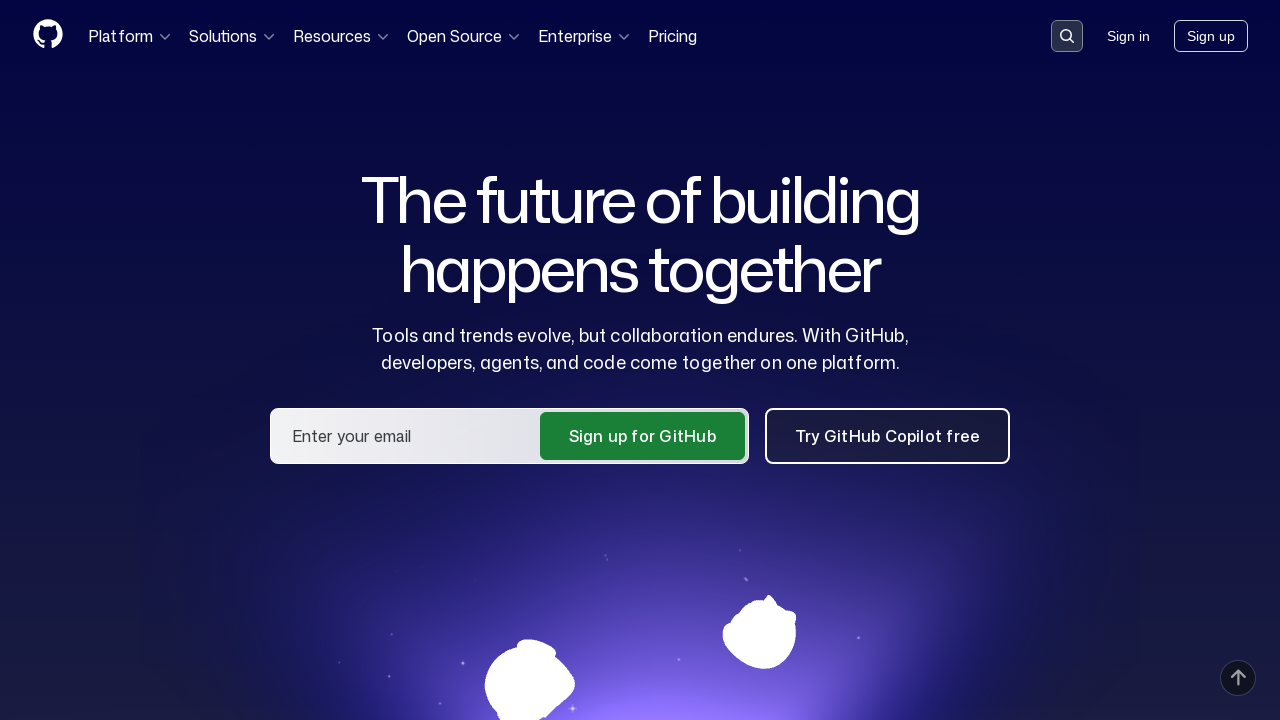

Navigated to GitHub homepage
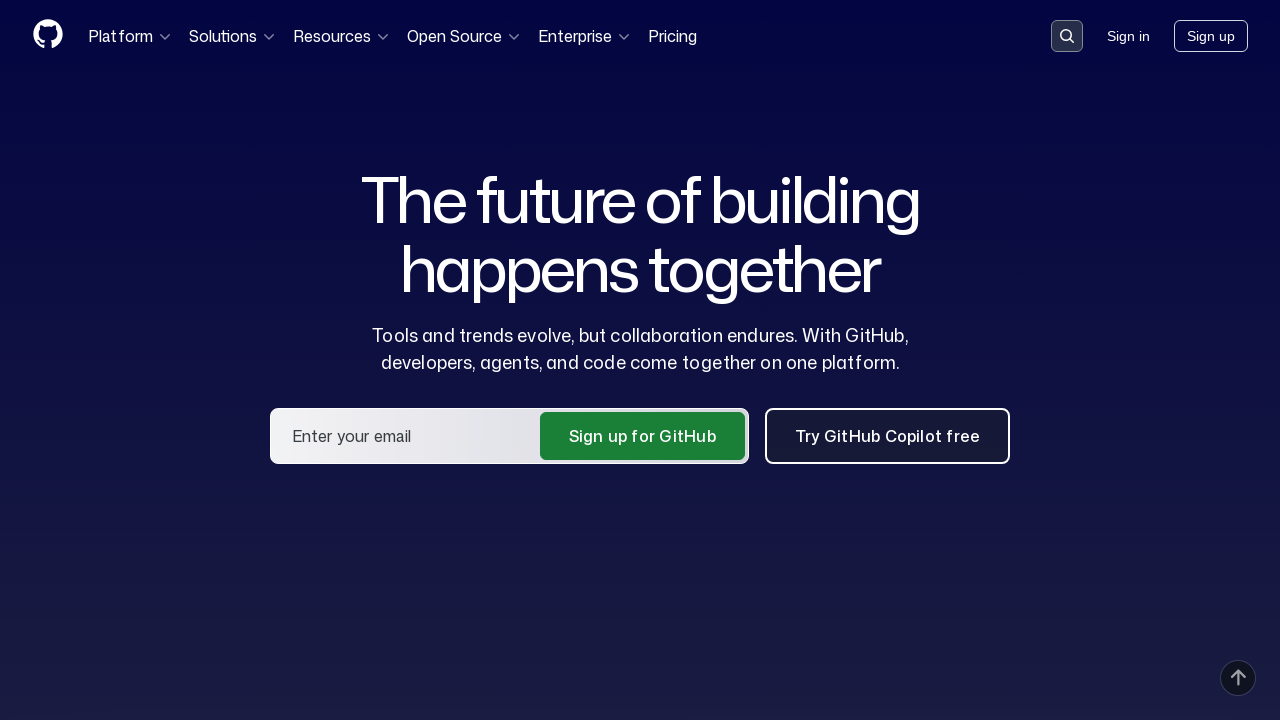

Verified page title contains 'GitHub'
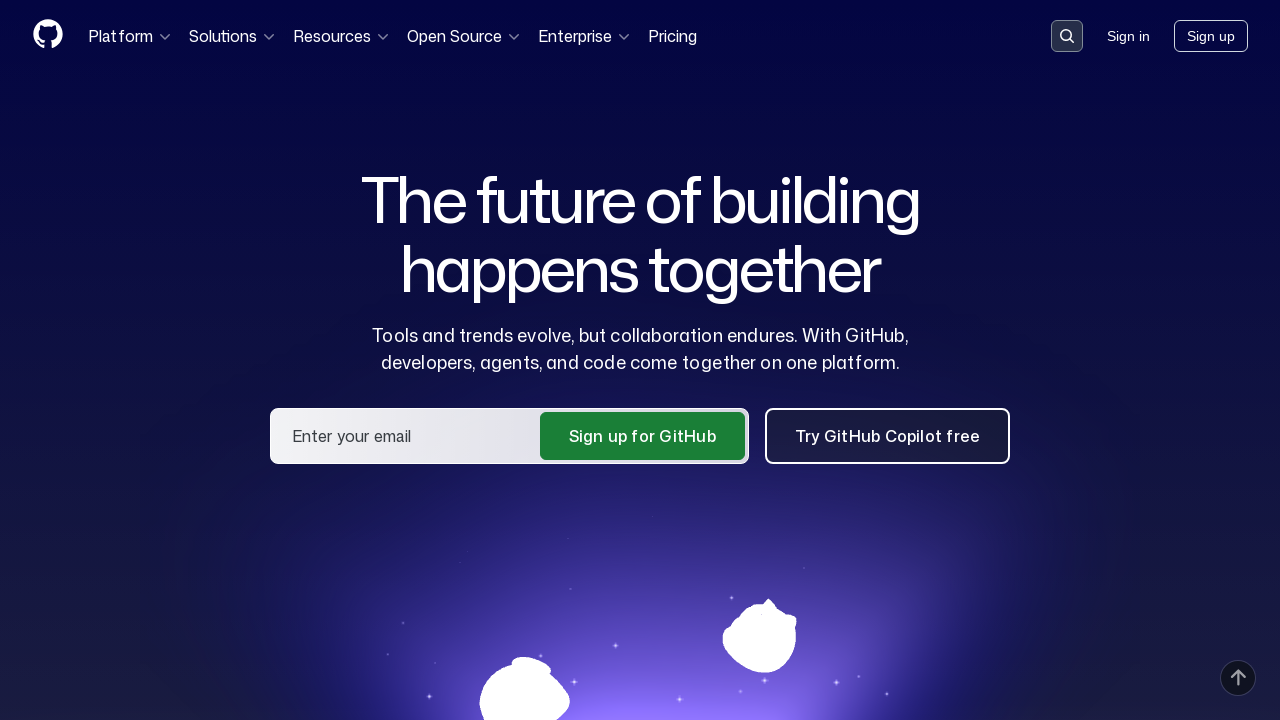

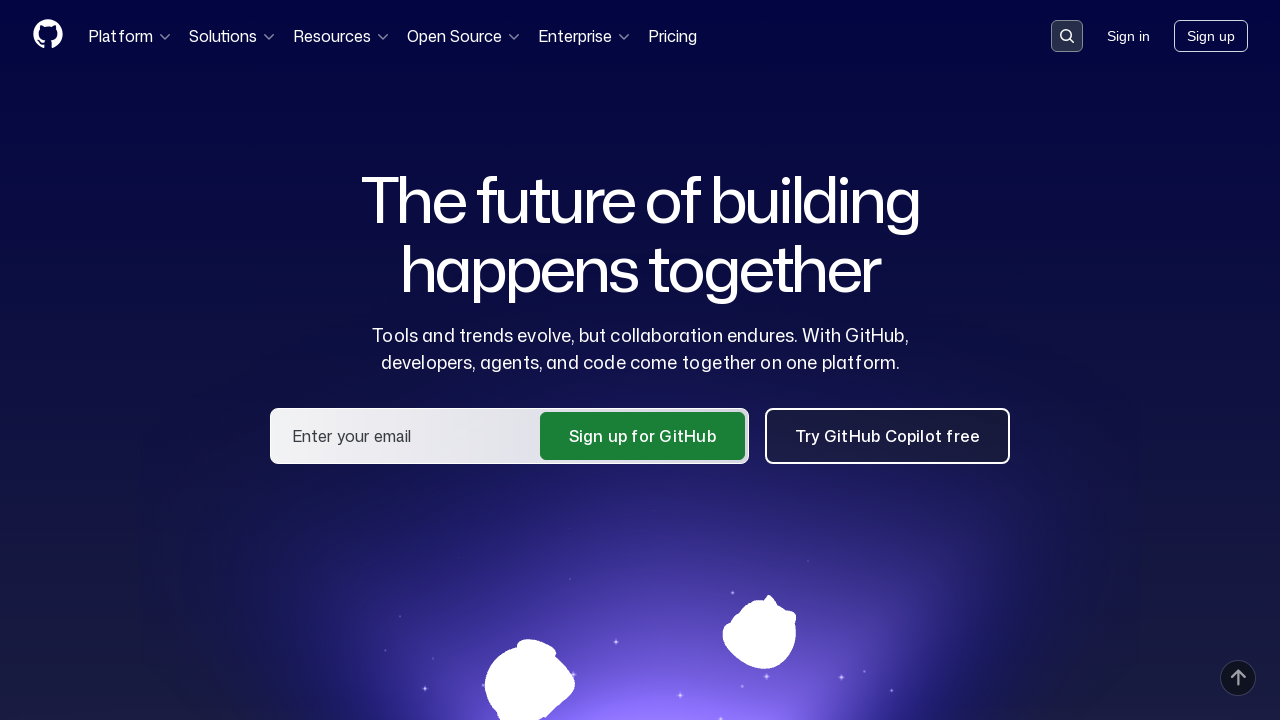